Navigates to the internet test site, clicks on a link item, and scrolls down the page

Starting URL: https://the-internet.herokuapp.com/

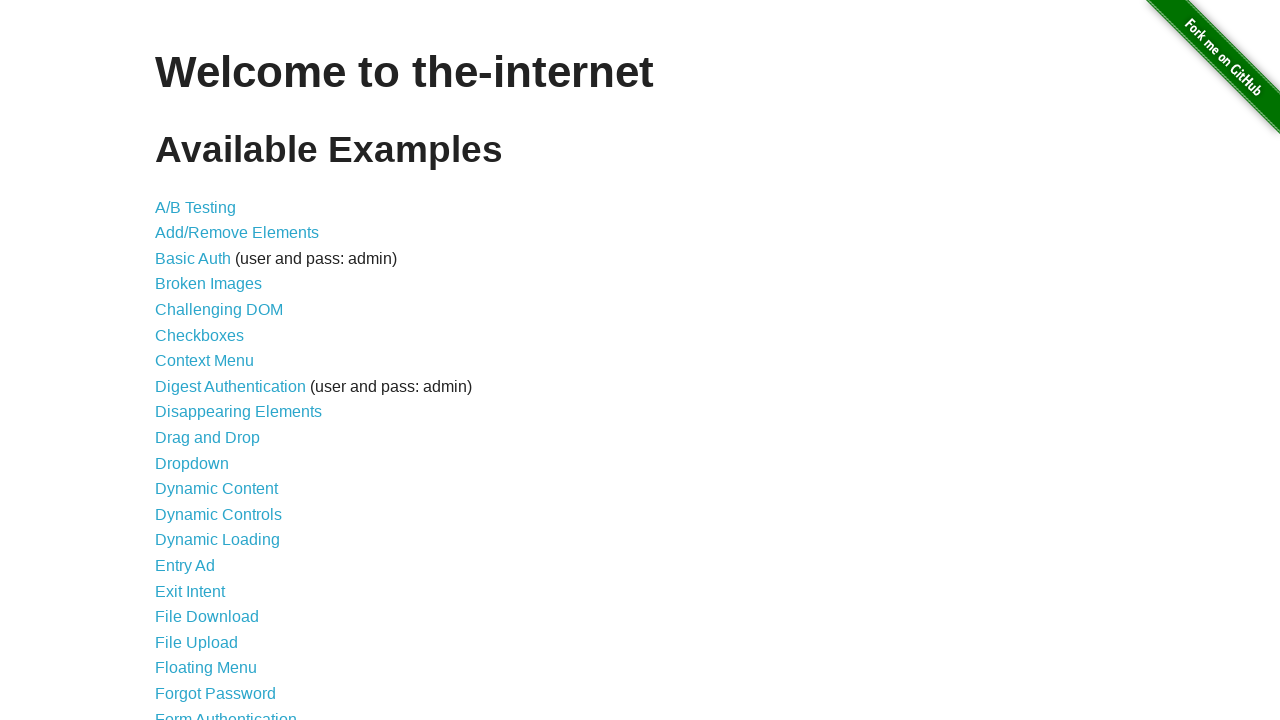

Clicked on the 36th link in the list at (202, 446) on #content > ul > li:nth-child(36) > a
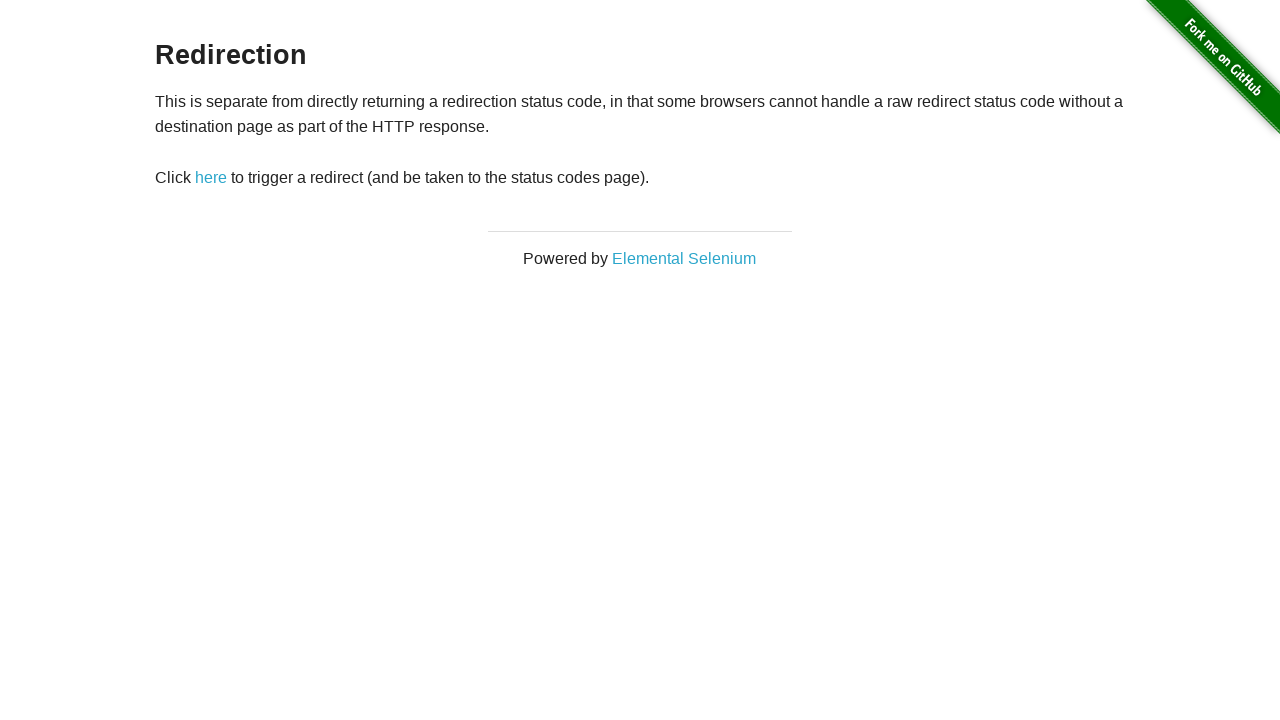

Scrolled down the page by 2500 pixels
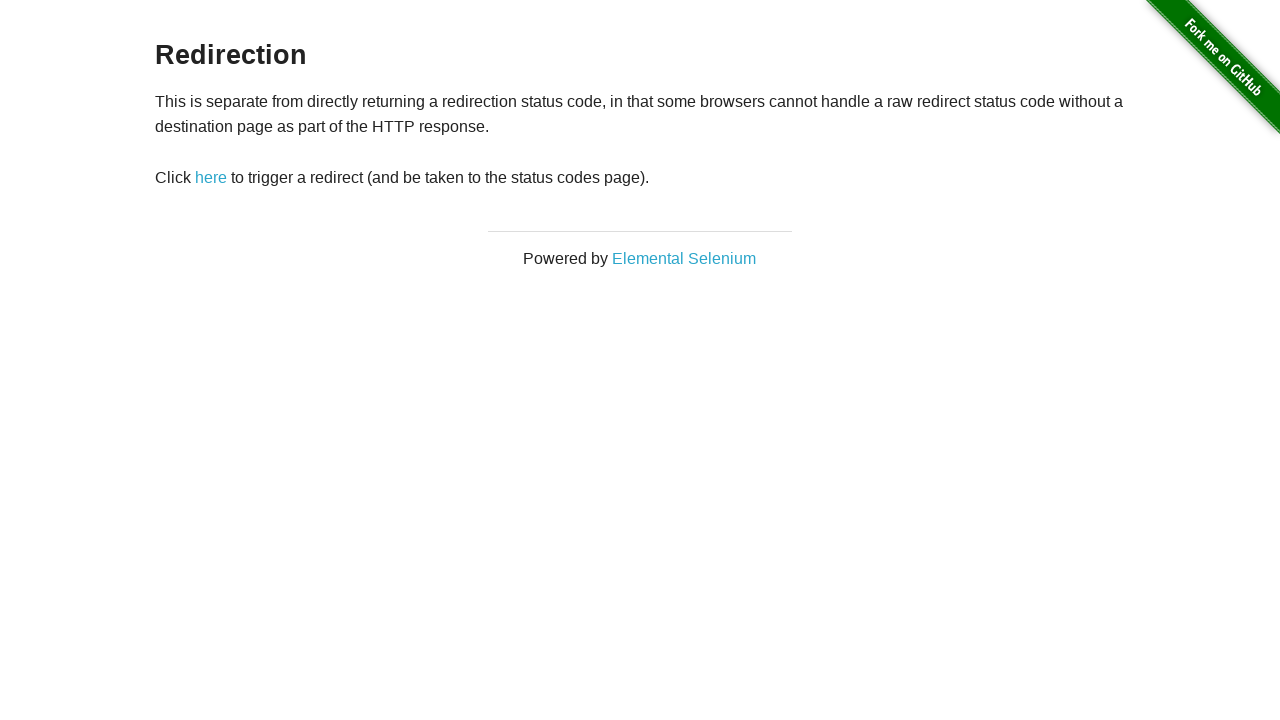

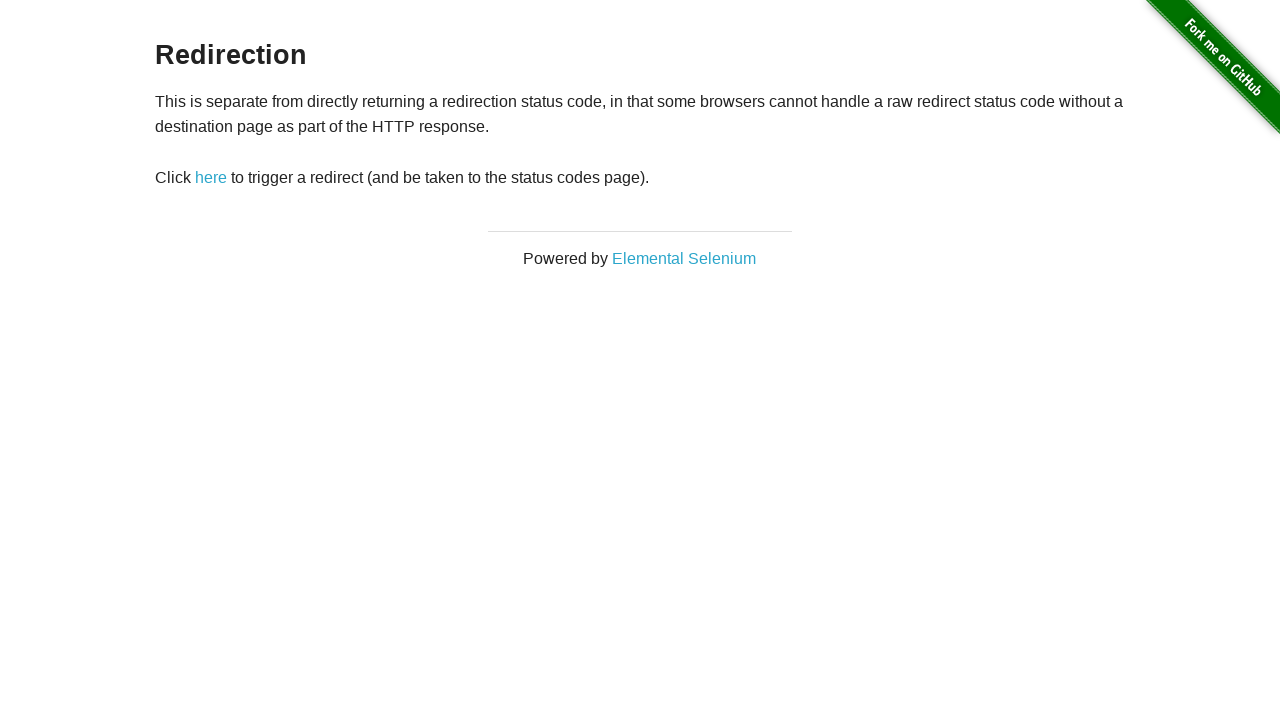